Performs a car search on a classifieds website by selecting car category, setting price range, year, engine size, and color filters, then submitting the search form

Starting URL: https://www.ss.com/

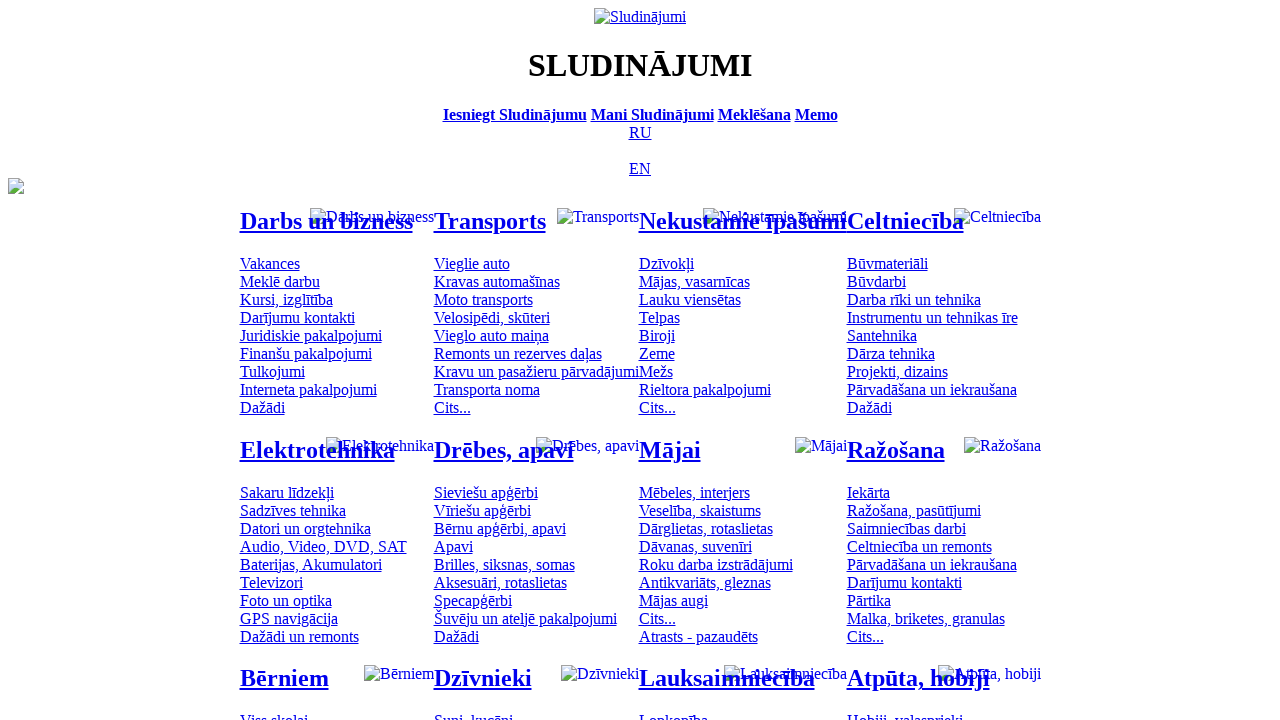

Clicked on cars category at (472, 263) on #mtd_97
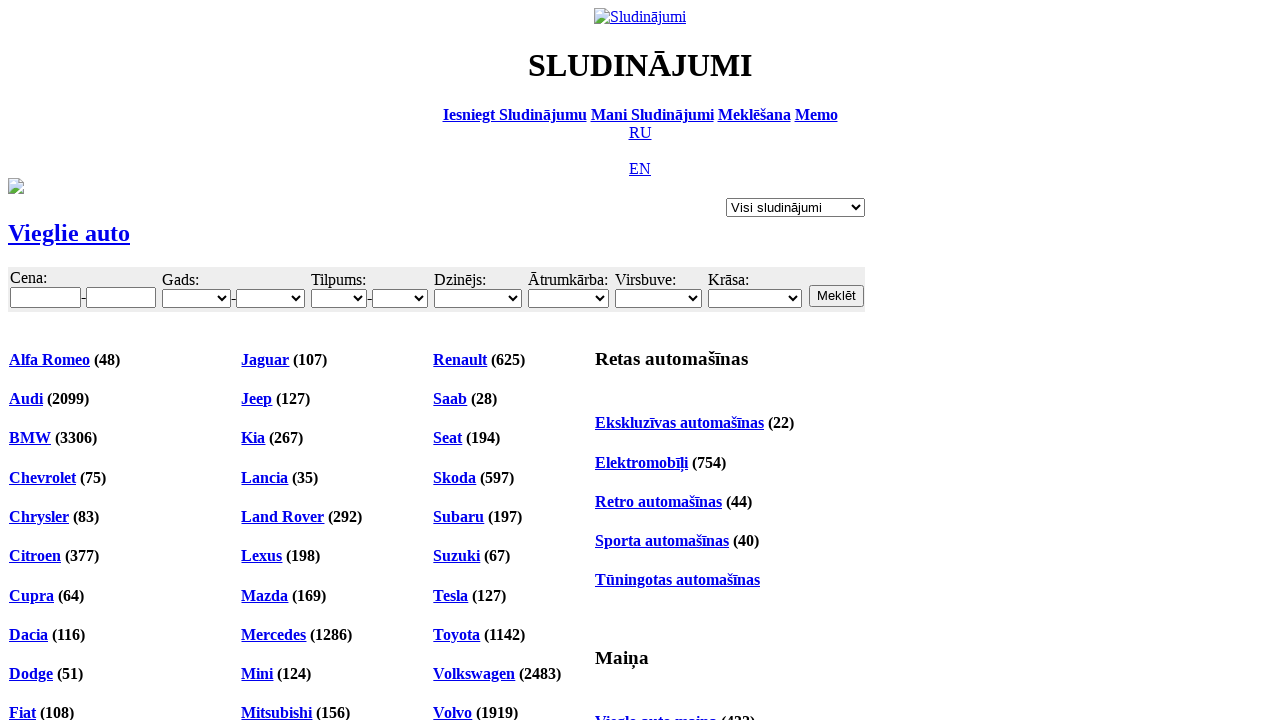

Set minimum price to 6000 on #f_o_8_min
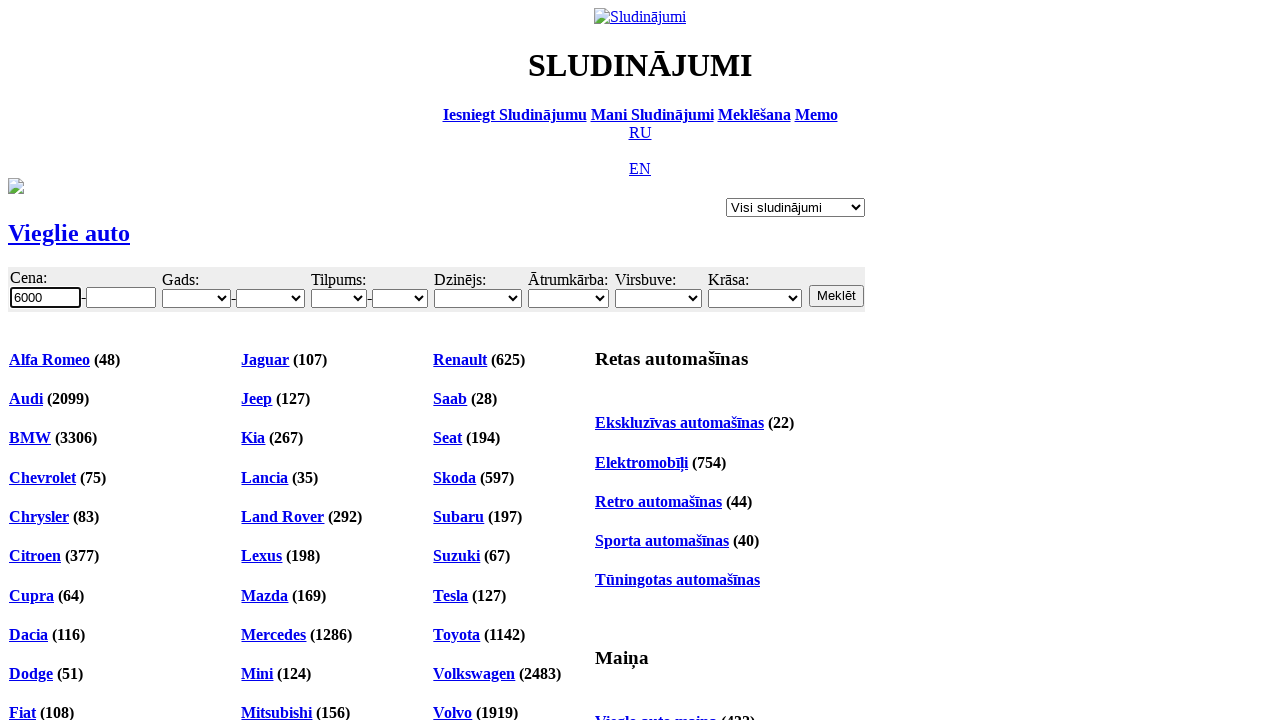

Set maximum price to 10000 on #f_o_8_max
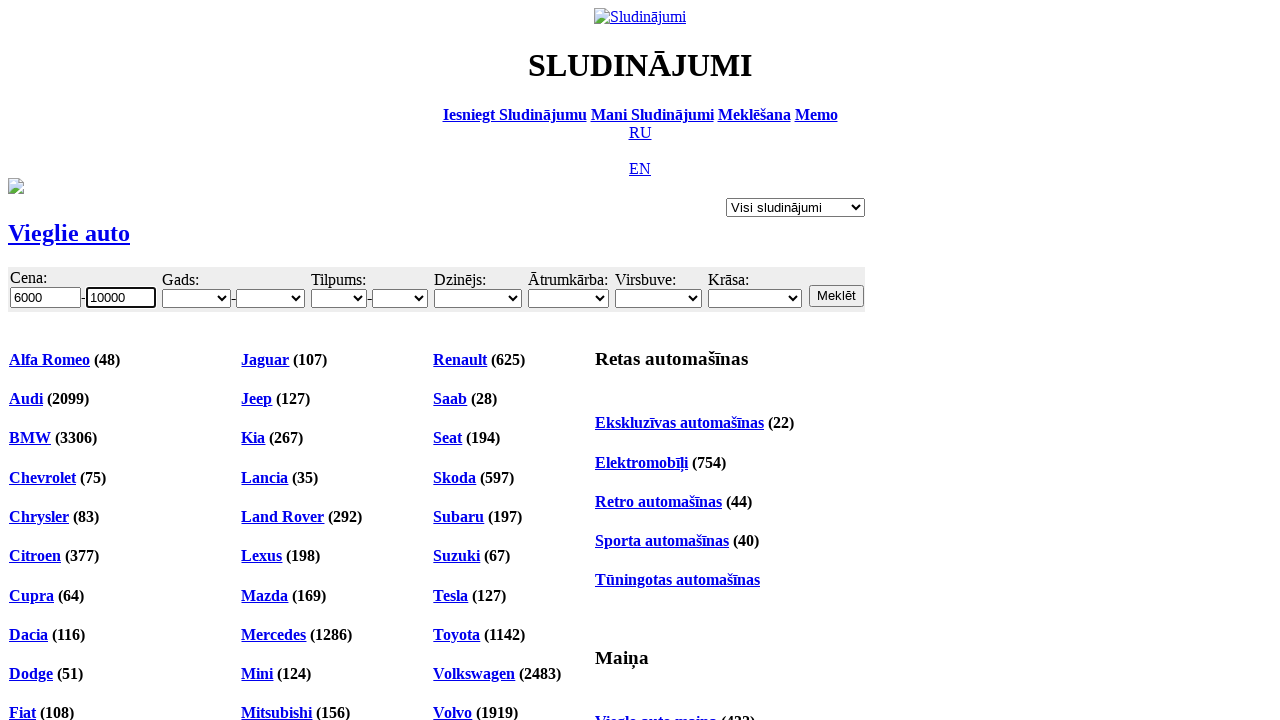

Selected minimum year as 2019 on #f_o_18_min
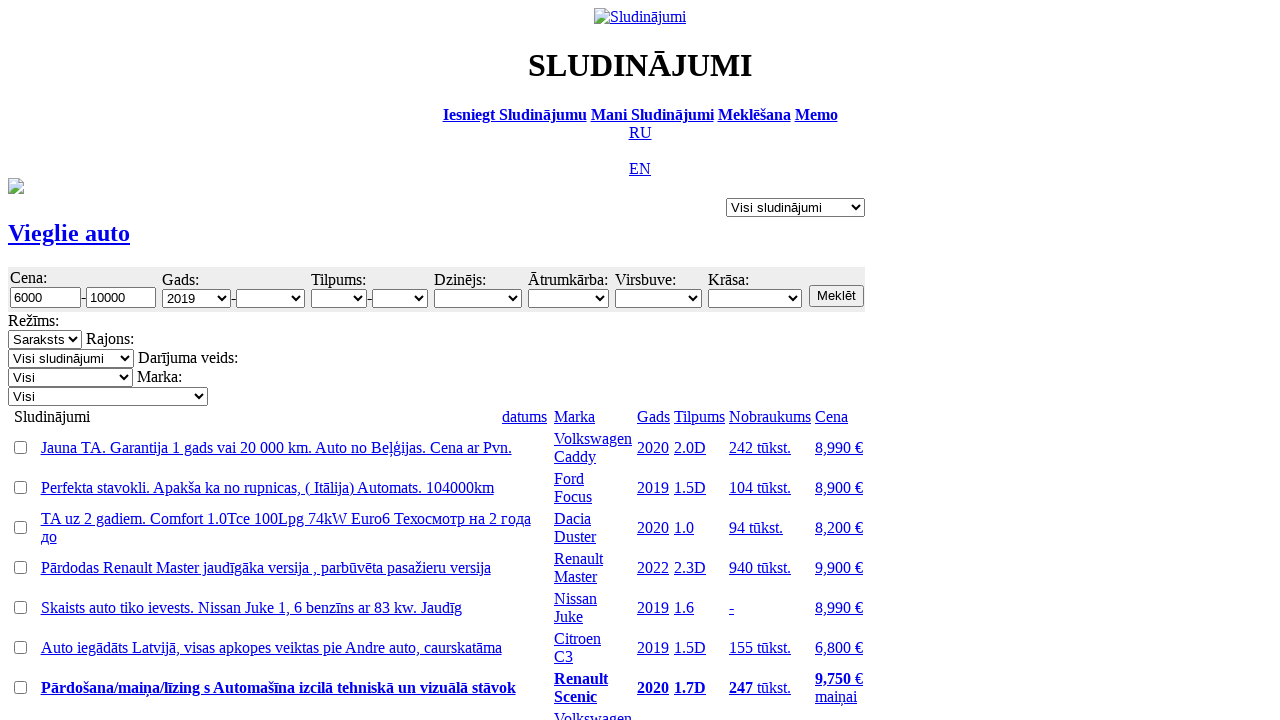

Selected maximum engine size as 3.0 on #f_o_15_max
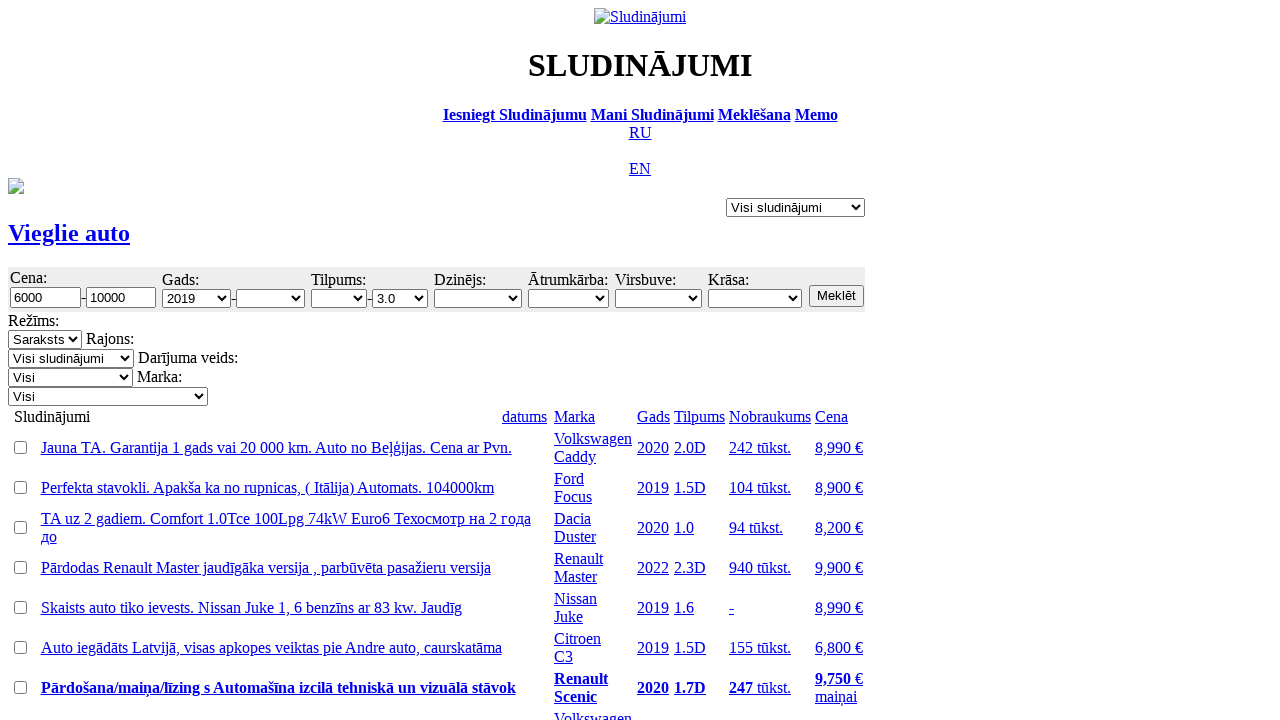

Selected color filter option on #f_o_17
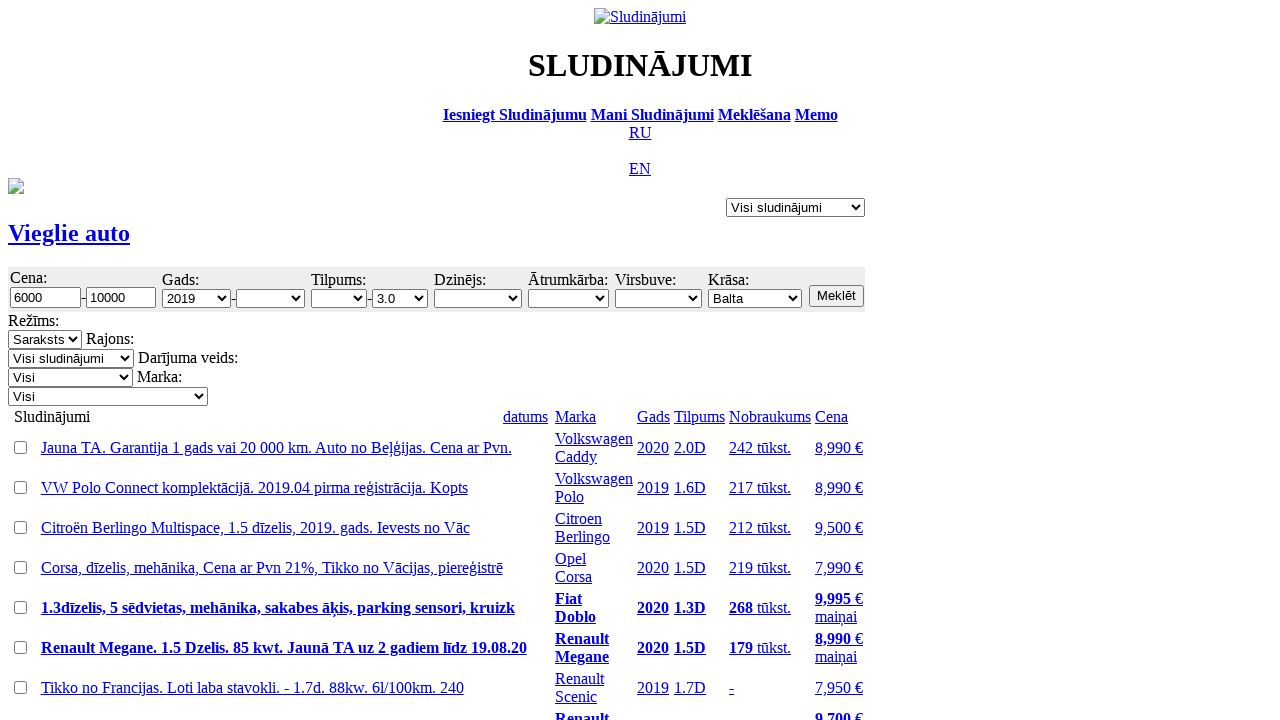

Clicked search/submit button to perform car search at (836, 296) on input.b.s12
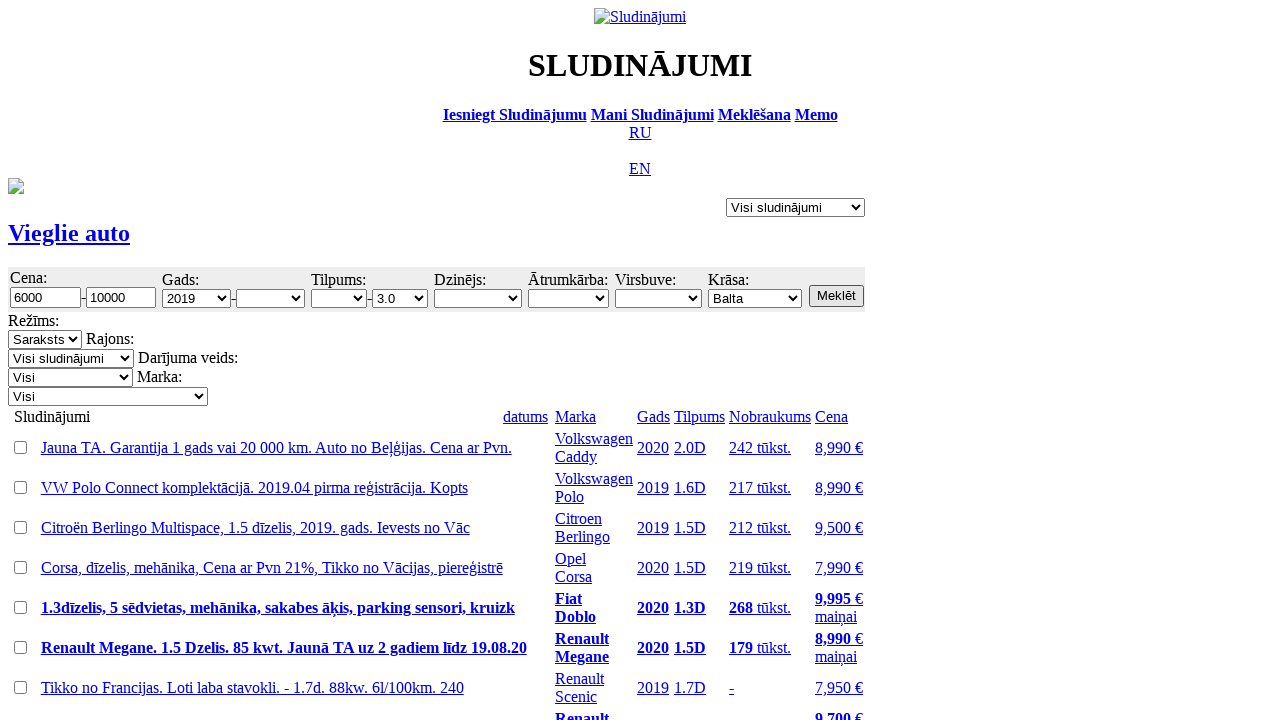

Waited for search results to load
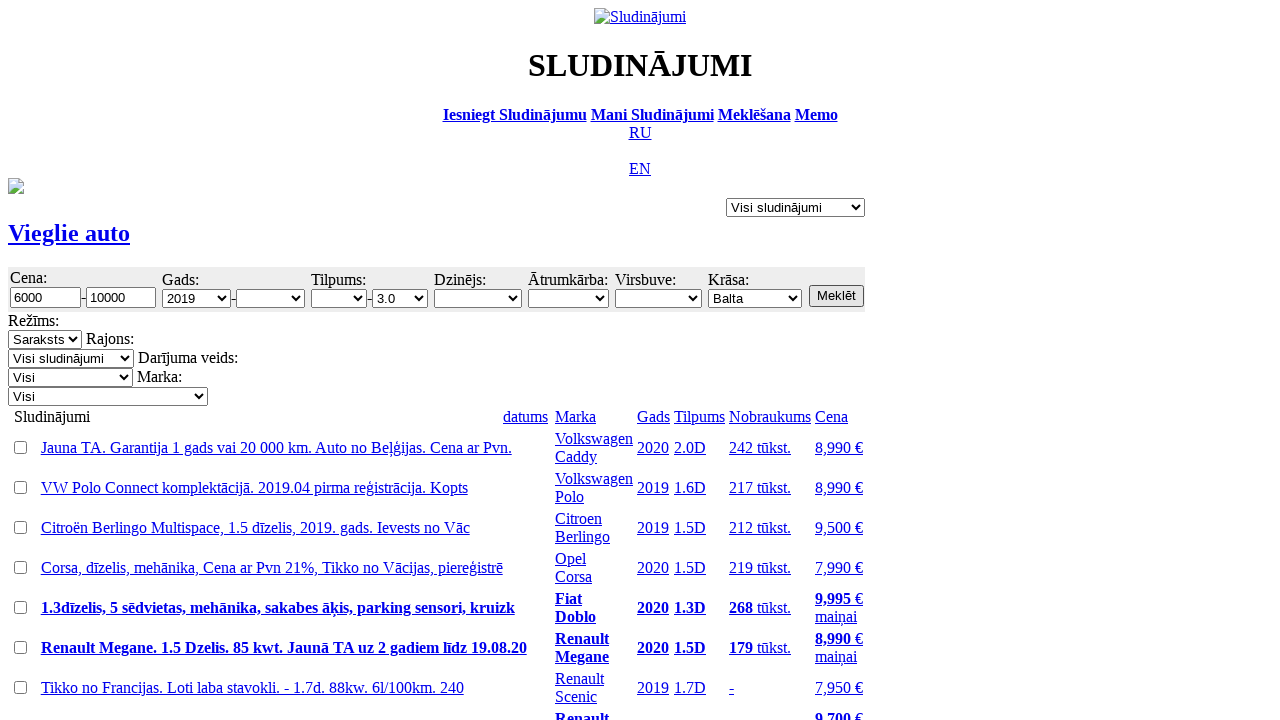

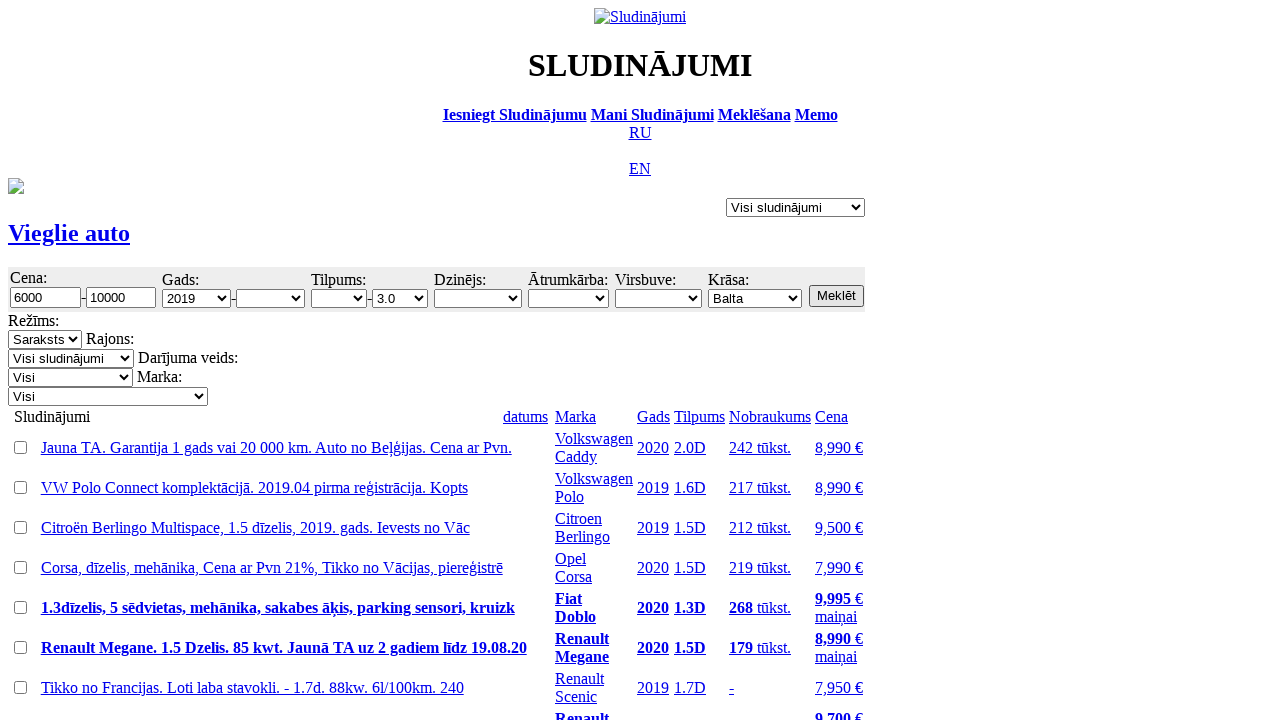